Tests signup form validation when password field is left blank but username is filled

Starting URL: https://www.demoblaze.com/index.html

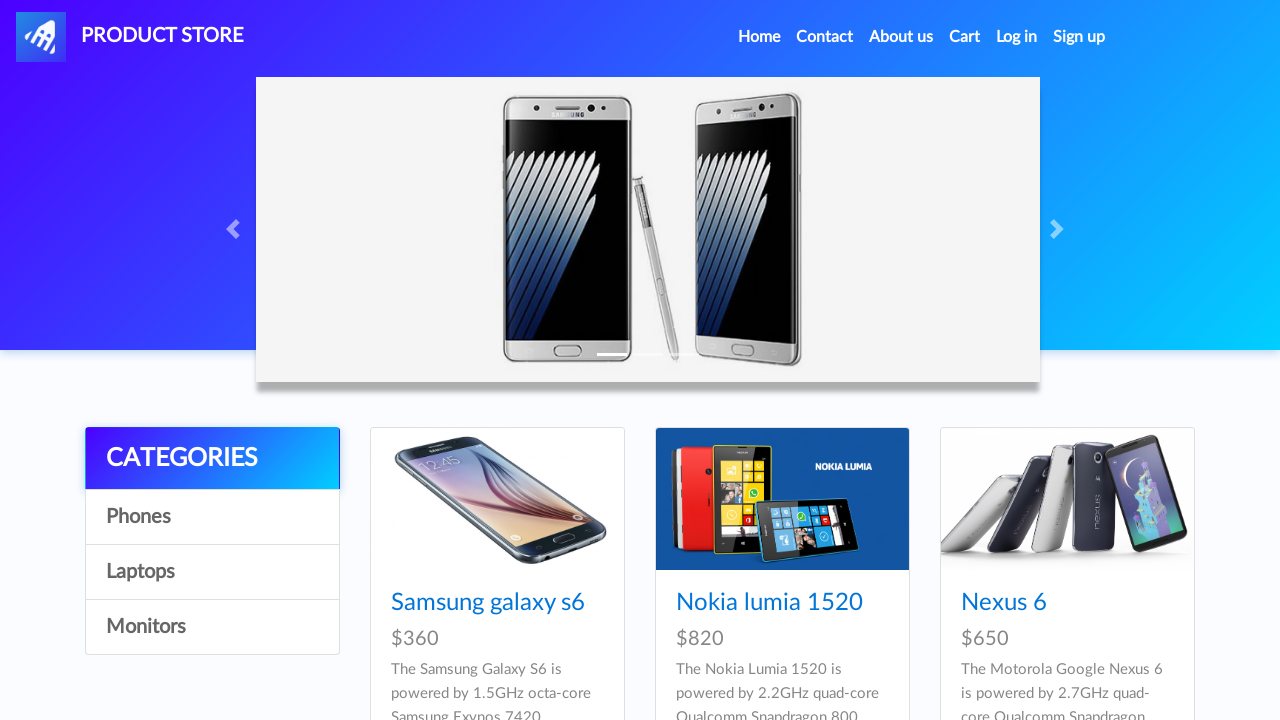

Clicked Sign up link at (1079, 37) on internal:role=link[name="Sign up"i]
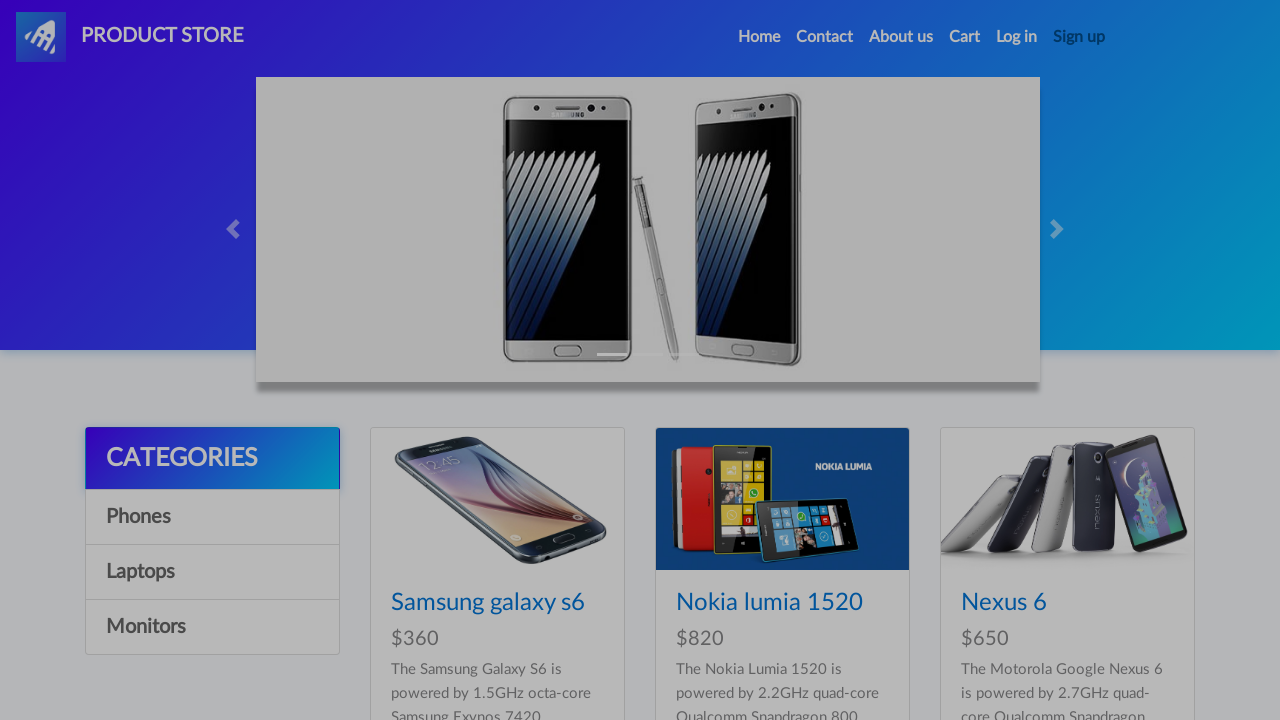

Clicked Sign up button to open signup form at (830, 393) on internal:role=button[name="Sign up"i]
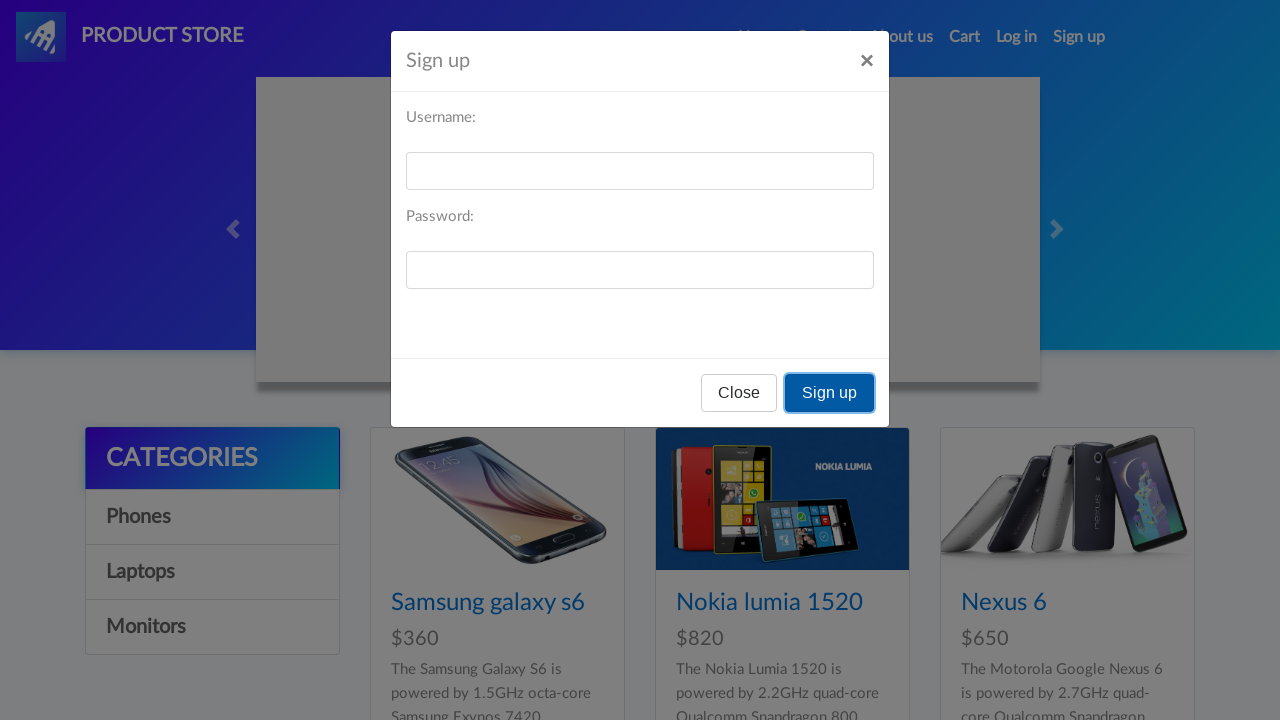

Clicked on Username field at (640, 171) on internal:label="Username:"i
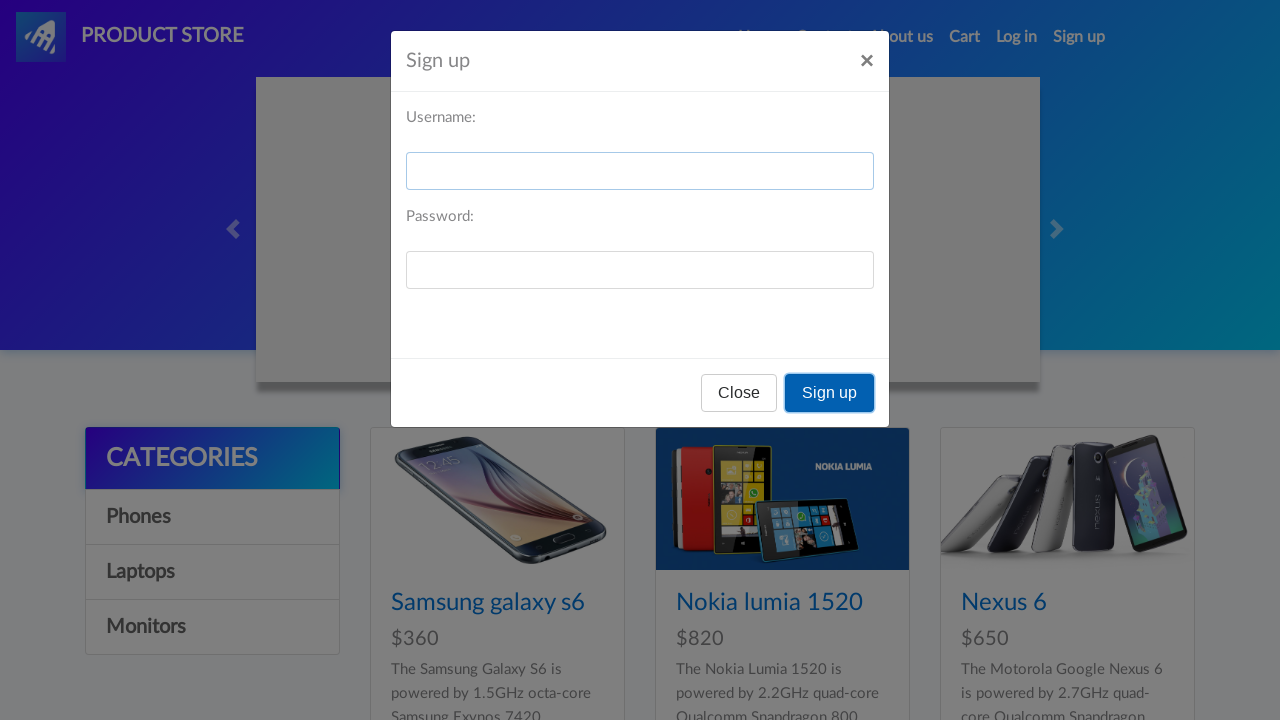

Filled username field with 'randomuser_3847ab' on internal:label="Username:"i
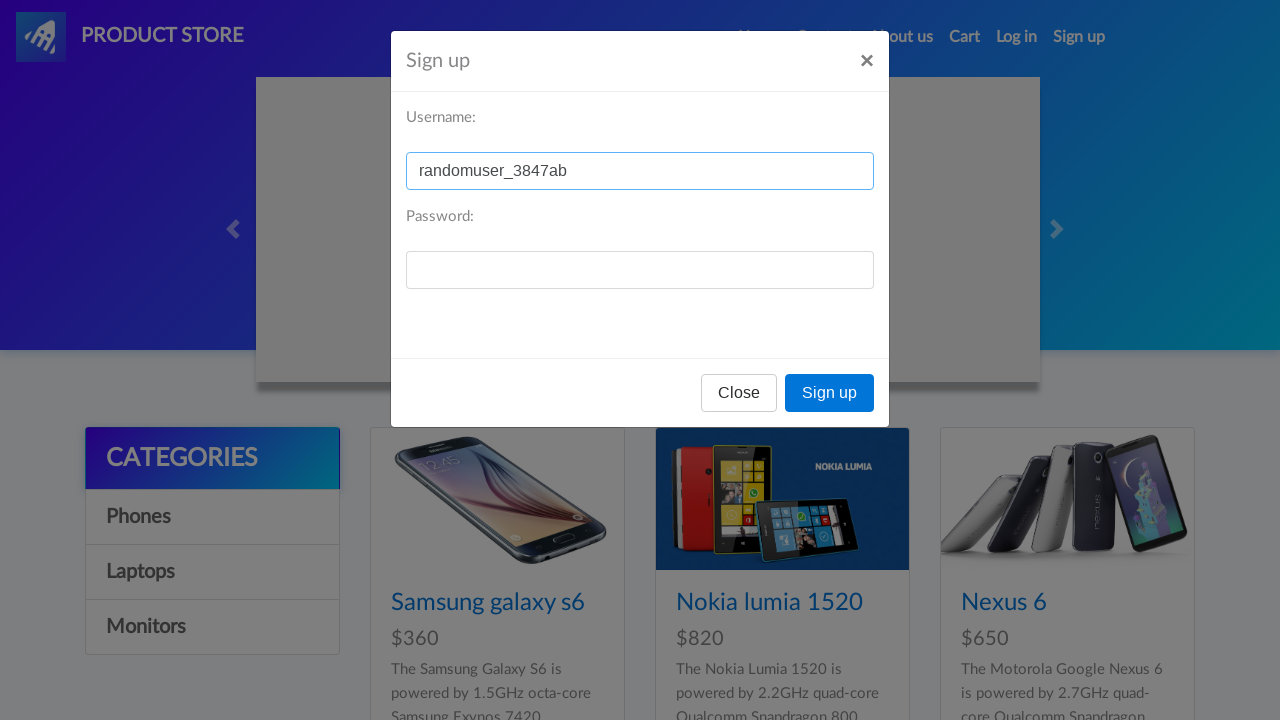

Set up dialog handler to accept alerts
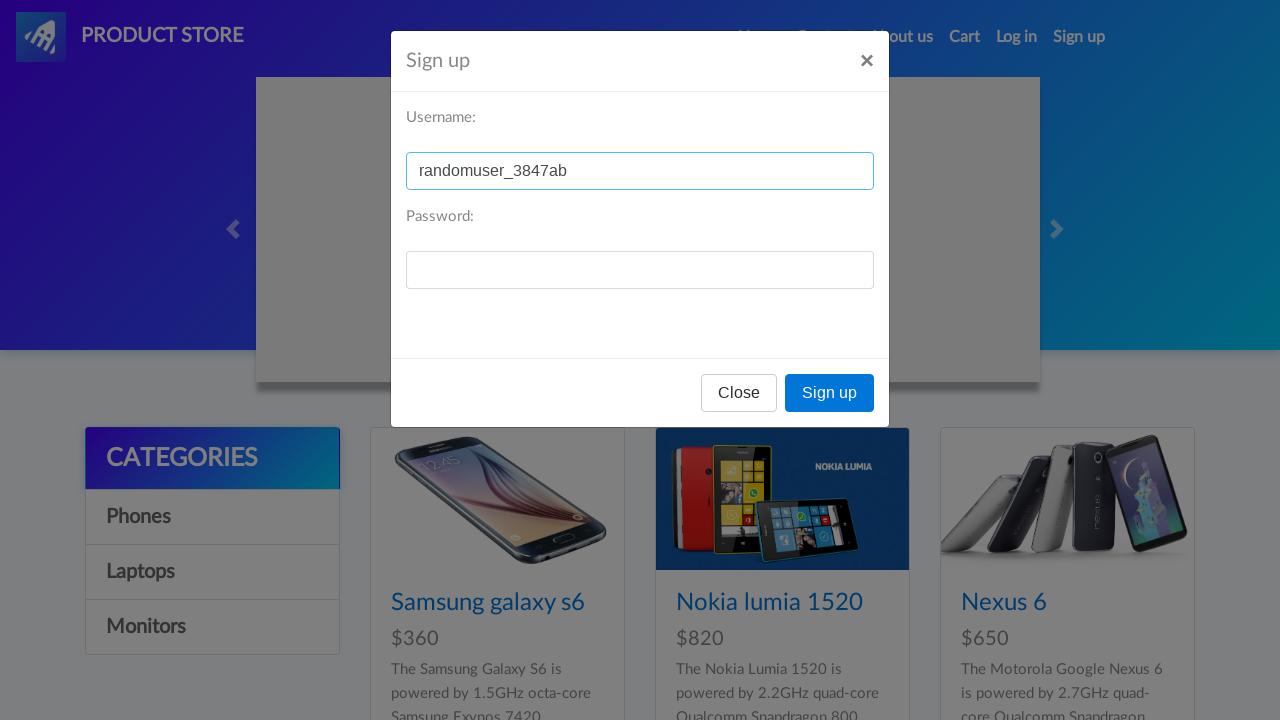

Waited 1 second for validation dialog to appear
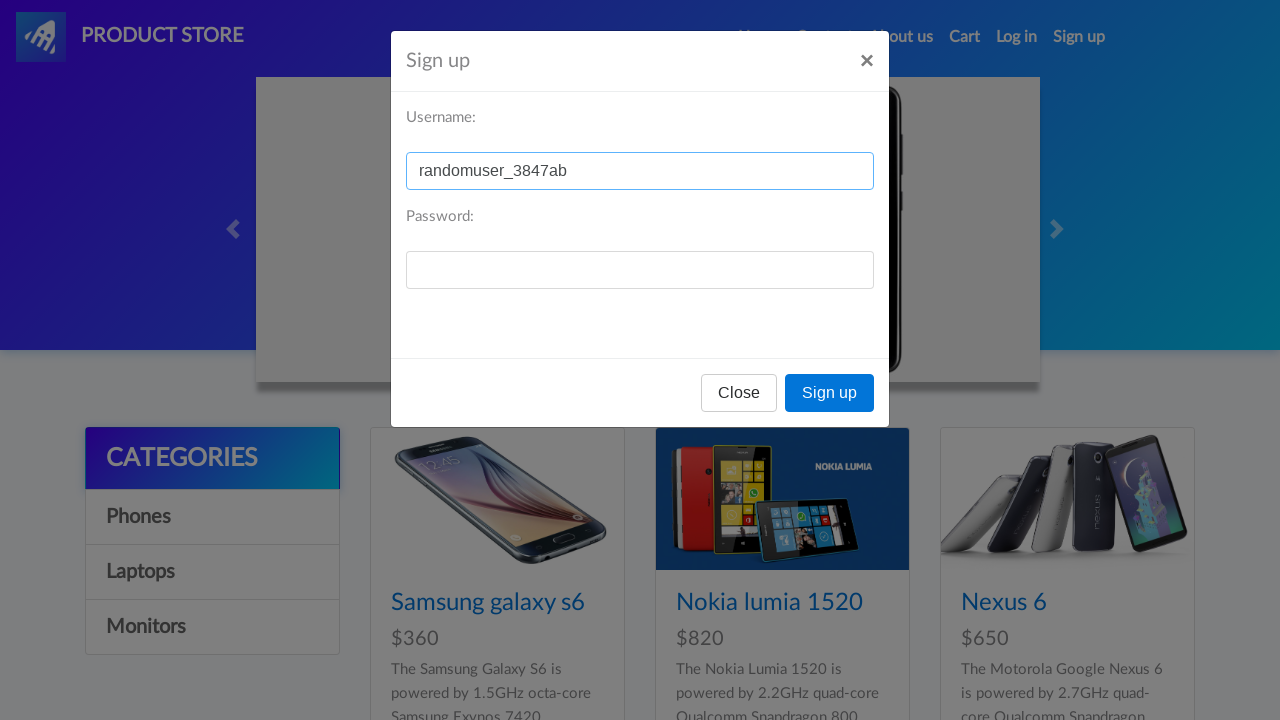

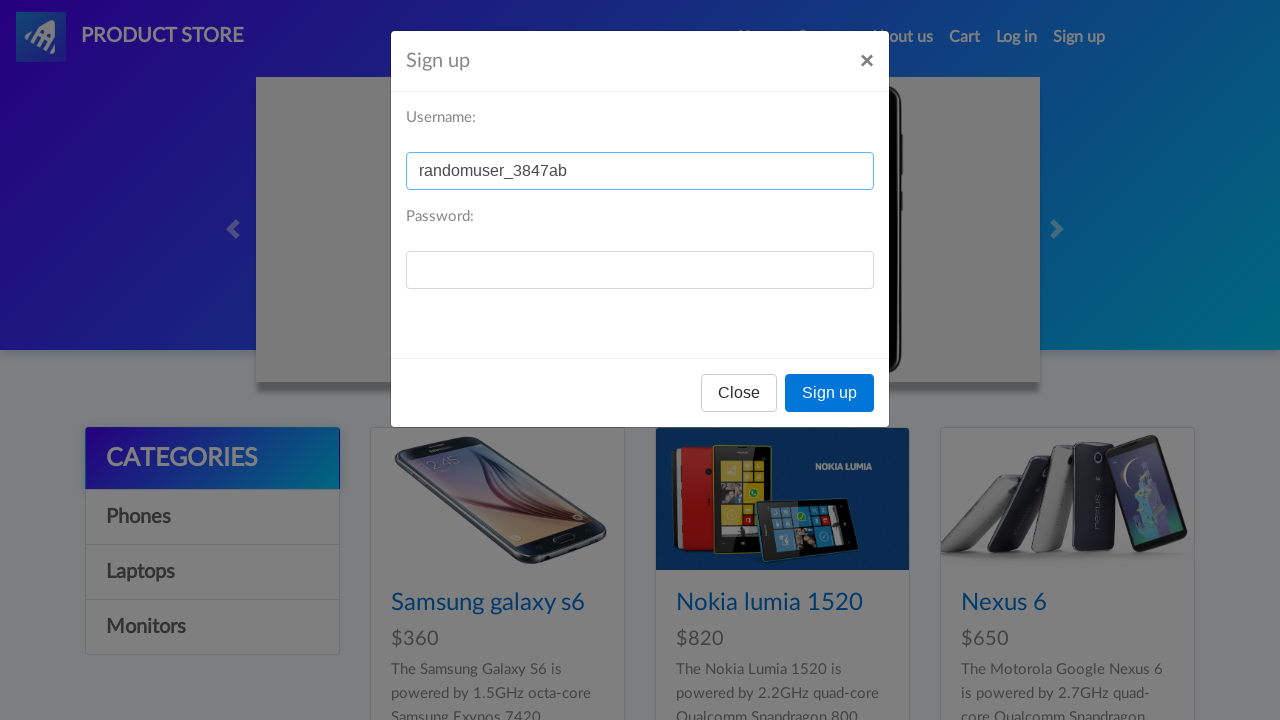